Tests various links on the demoqa links page by clicking through different link types including home, created, no content, moved, bad request, unauthorized, forbidden, and not found links

Starting URL: https://demoqa.com/links

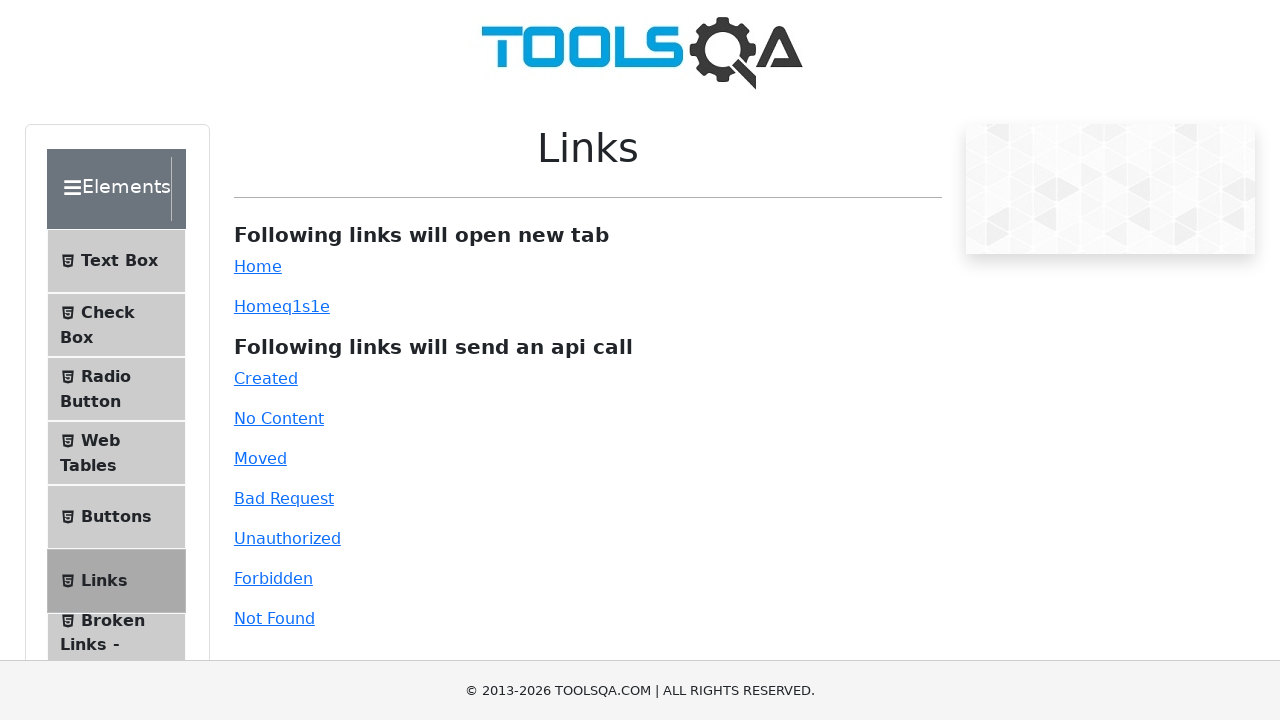

Clicked home link at (258, 266) on #simpleLink
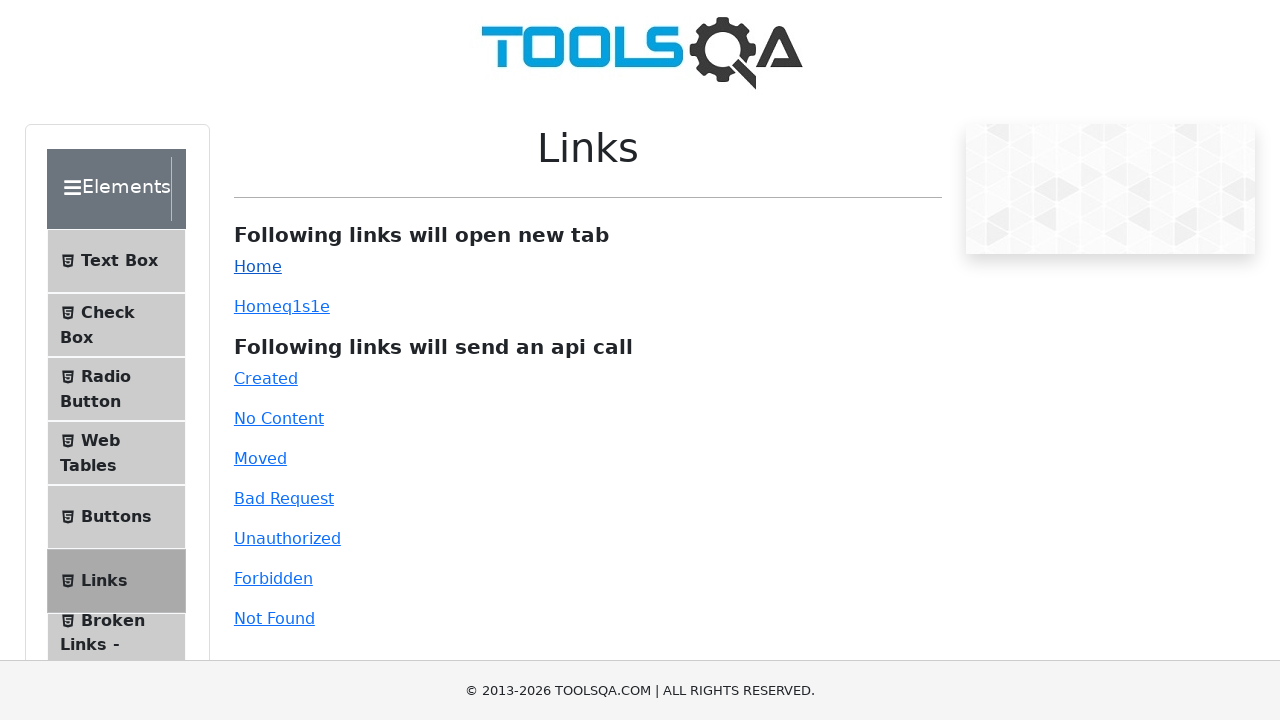

Clicked dynamic home link at (258, 306) on #dynamicLink
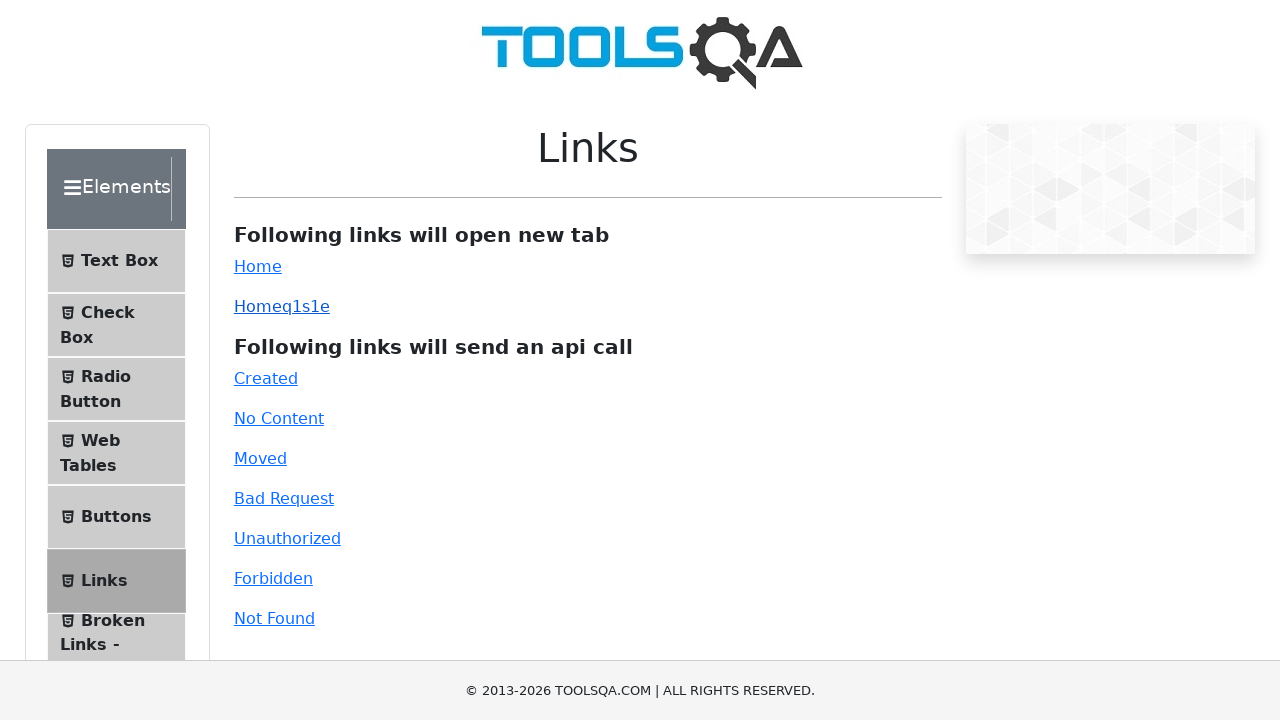

Clicked created link at (266, 378) on #created
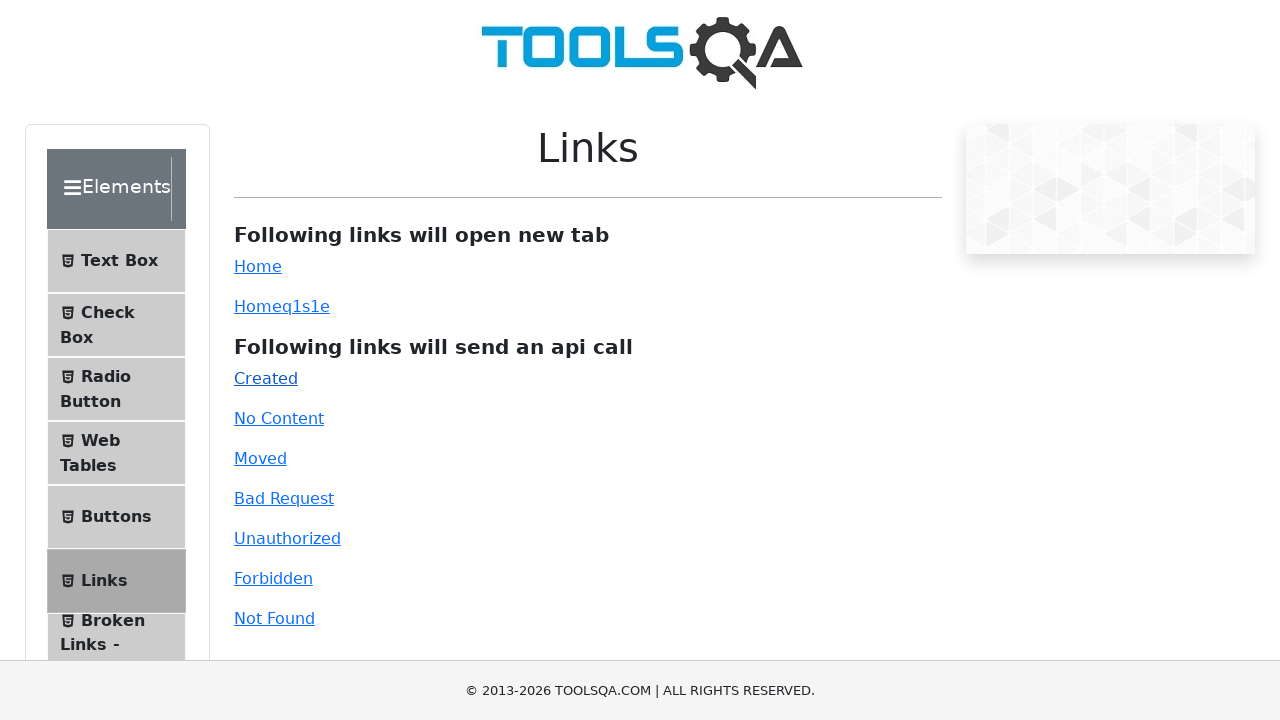

Clicked no content link at (279, 418) on #no-content
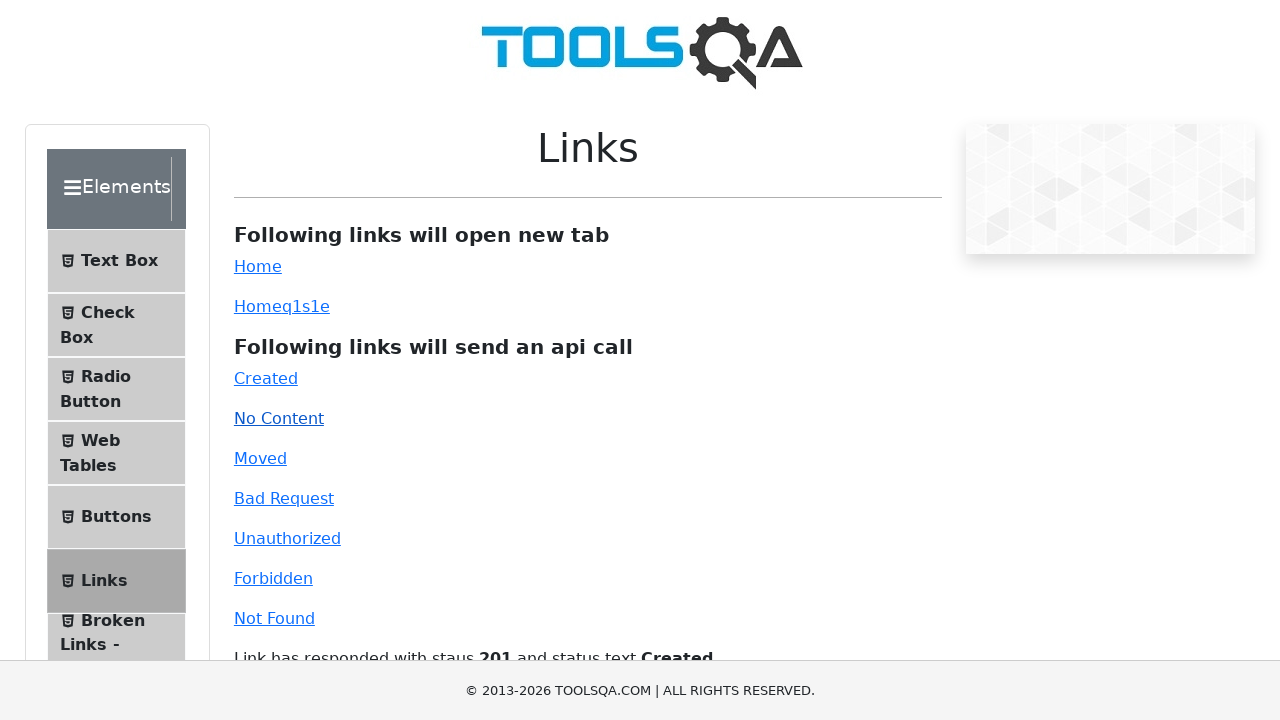

Clicked moved link at (260, 458) on #moved
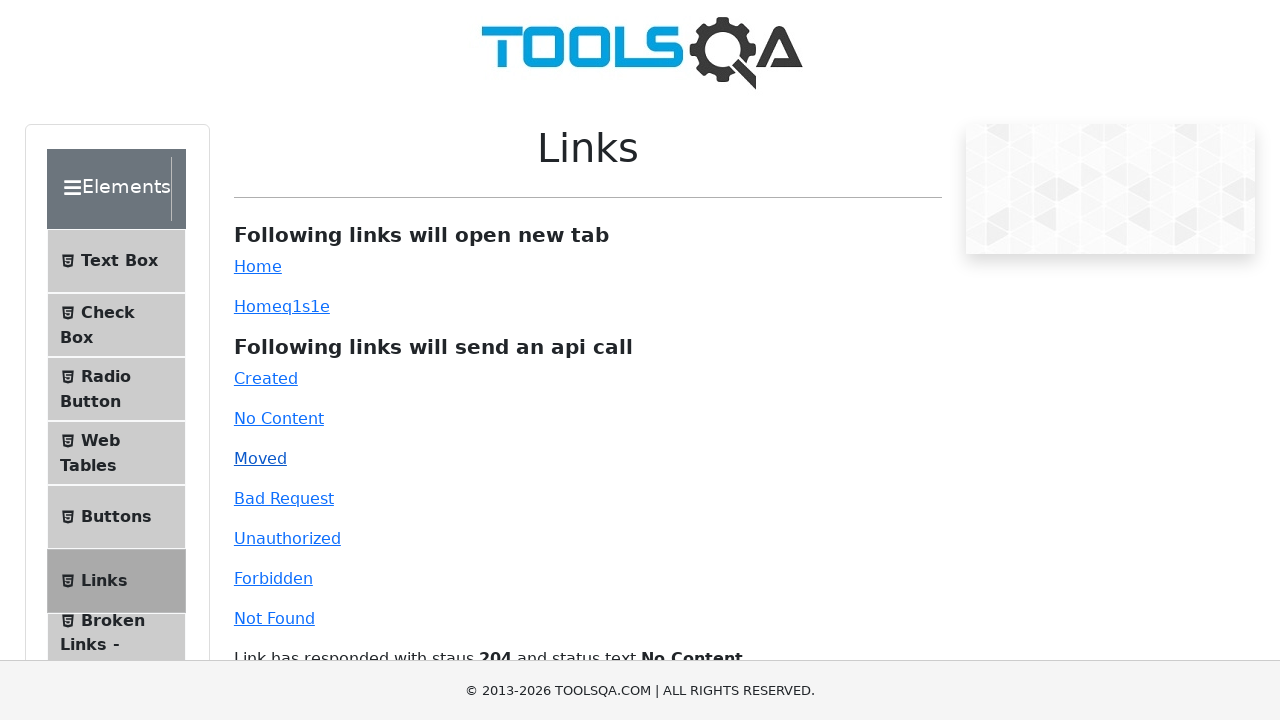

Clicked bad request link at (284, 498) on #bad-request
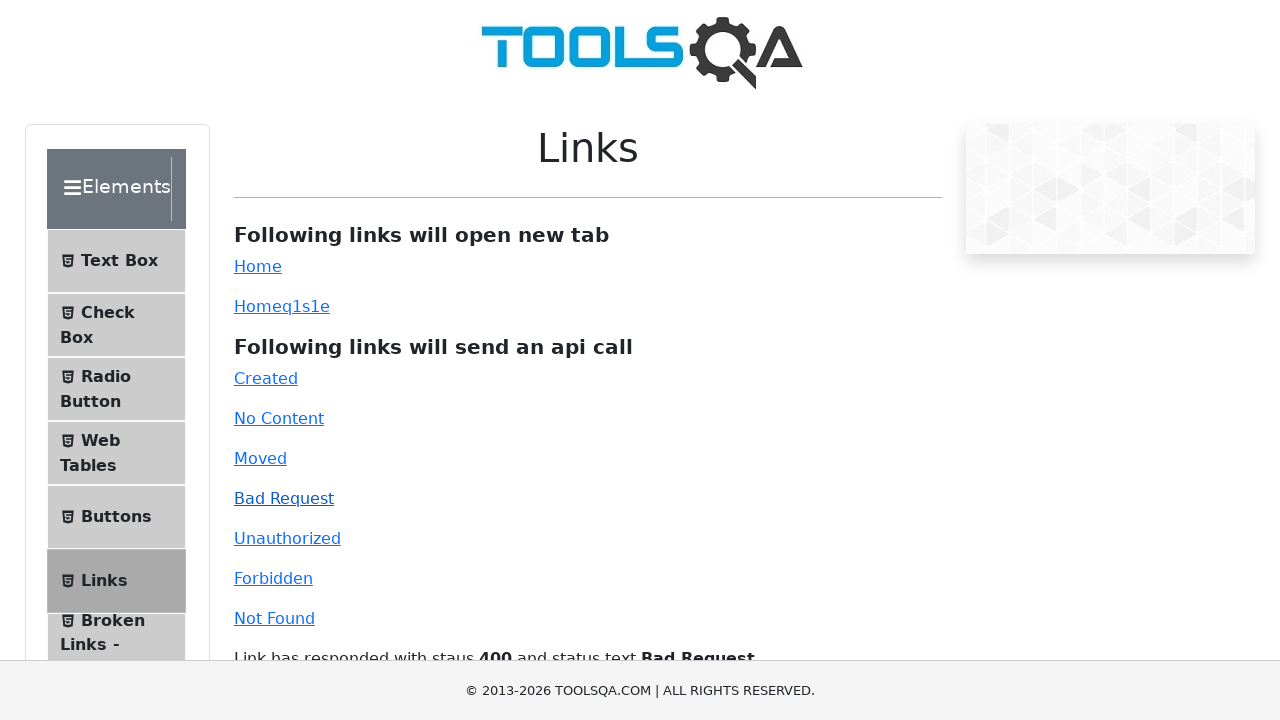

Clicked unauthorized link at (287, 538) on #unauthorized
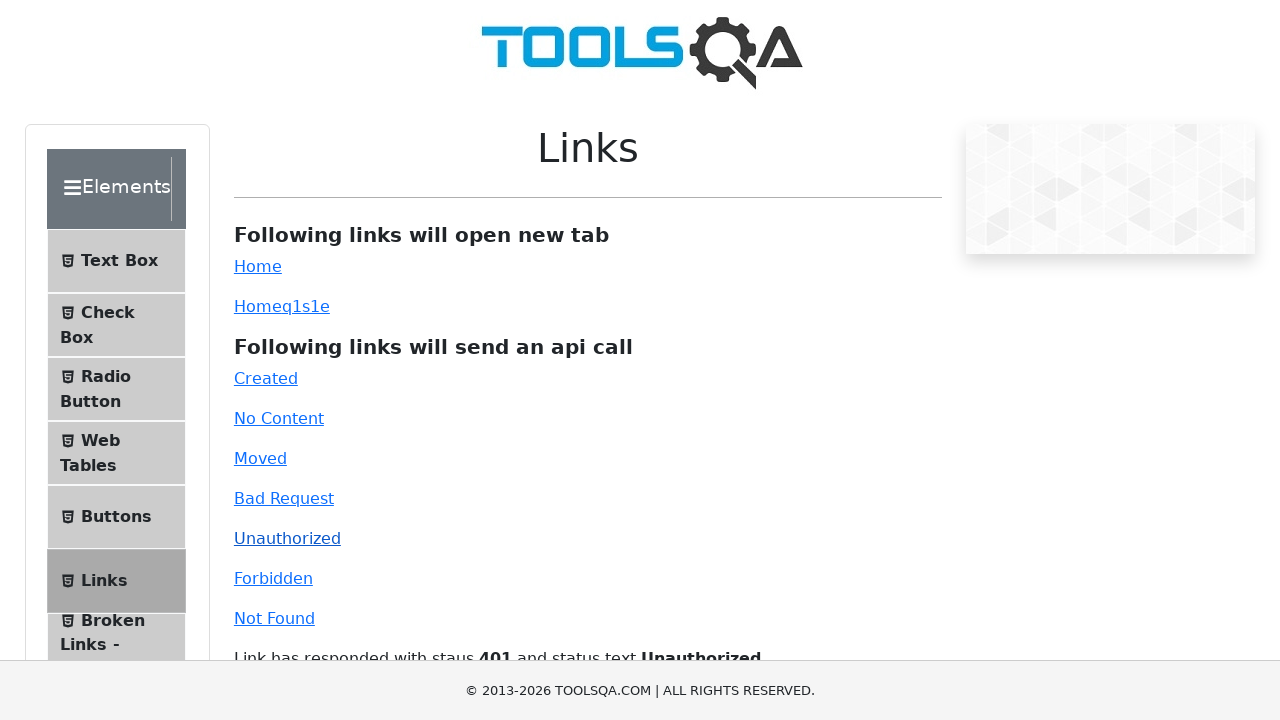

Clicked forbidden link at (273, 578) on #forbidden
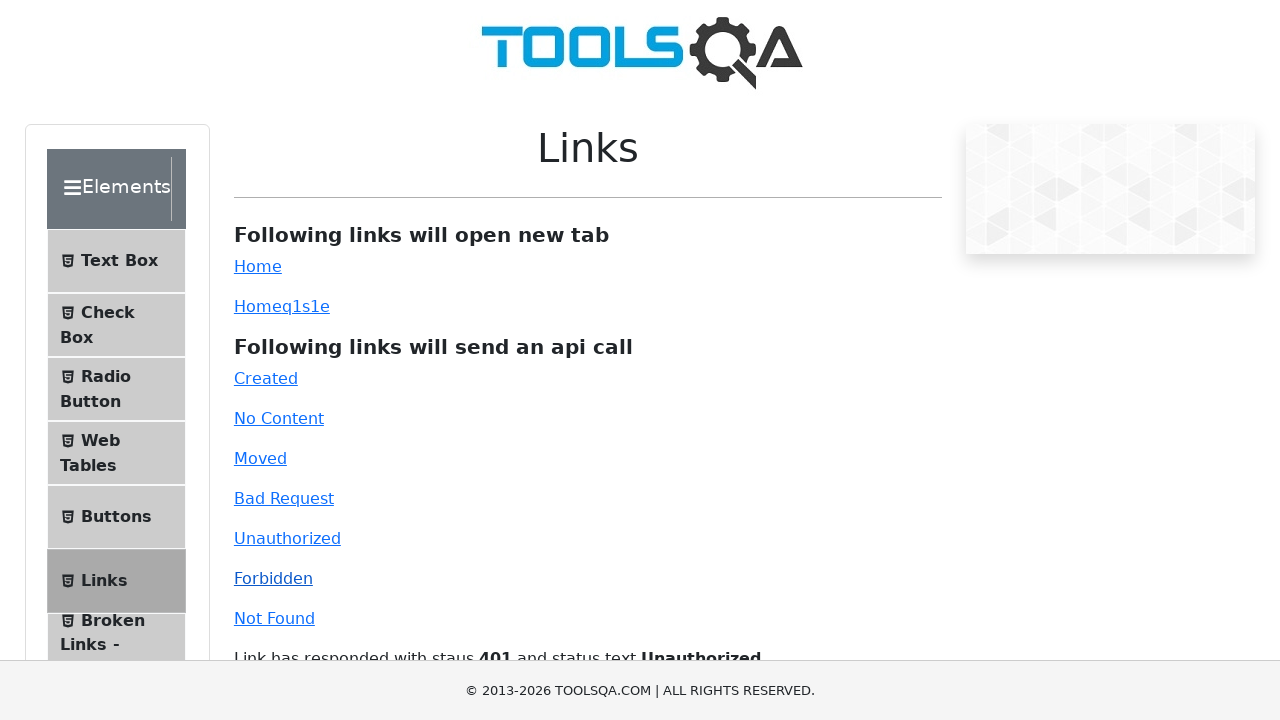

Clicked not found link at (274, 618) on #invalid-url
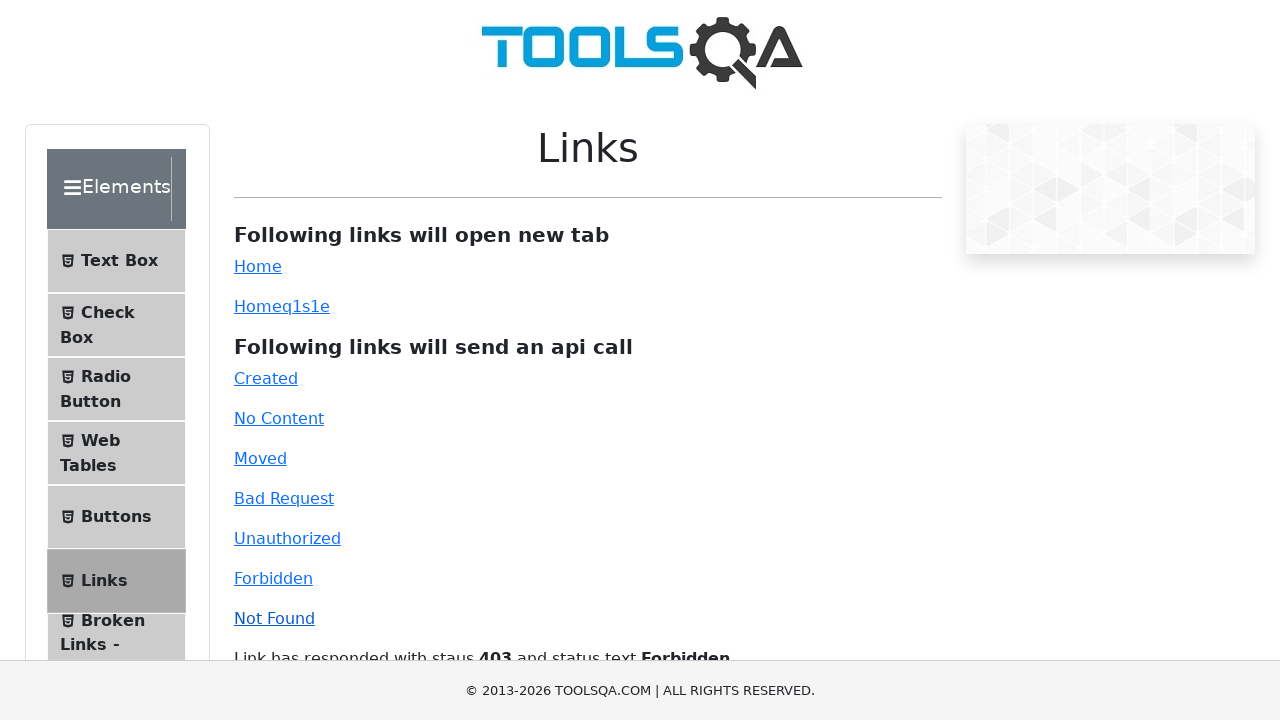

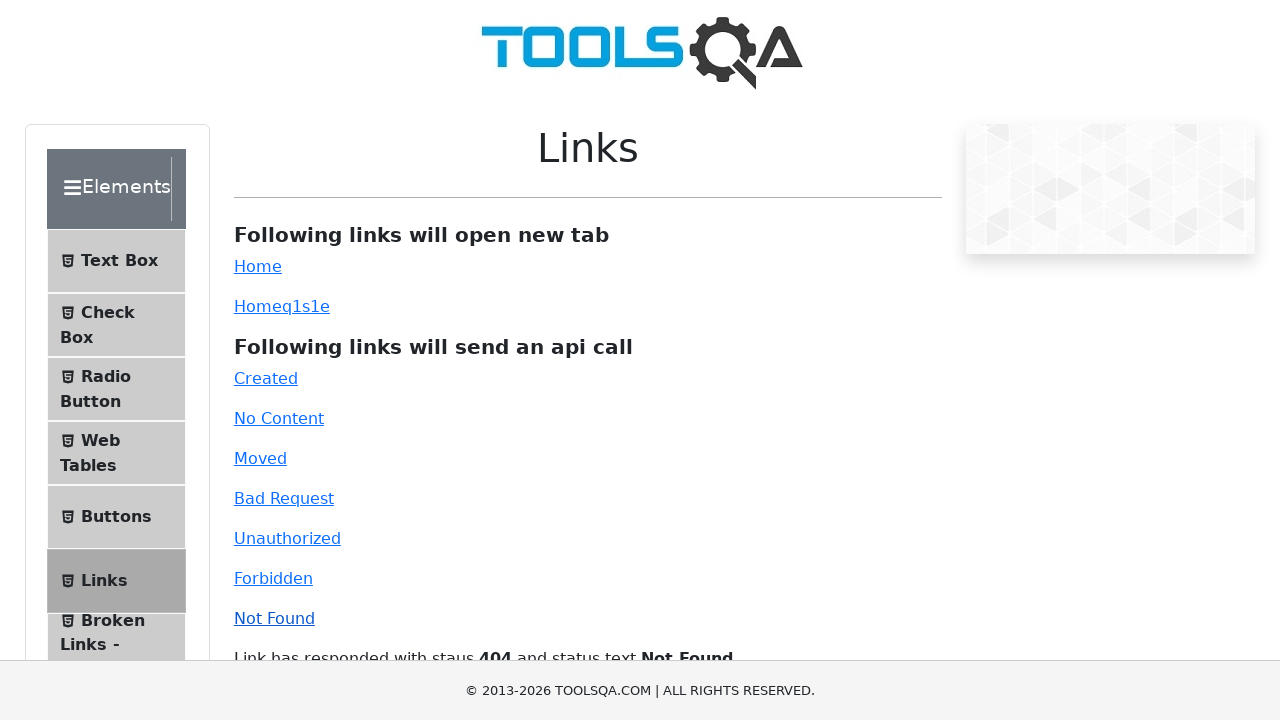